Tests marking individual todo items as complete by checking their checkboxes

Starting URL: https://demo.playwright.dev/todomvc

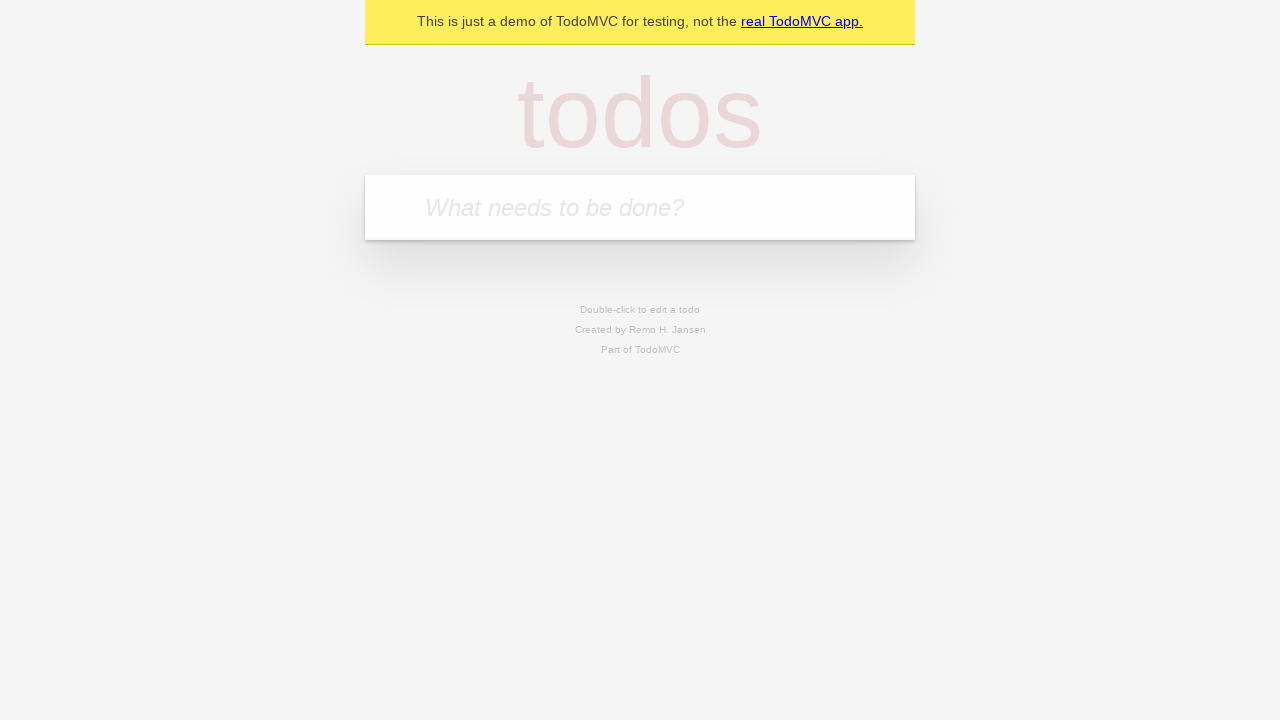

Filled todo input with 'buy some cheese' on internal:attr=[placeholder="What needs to be done?"i]
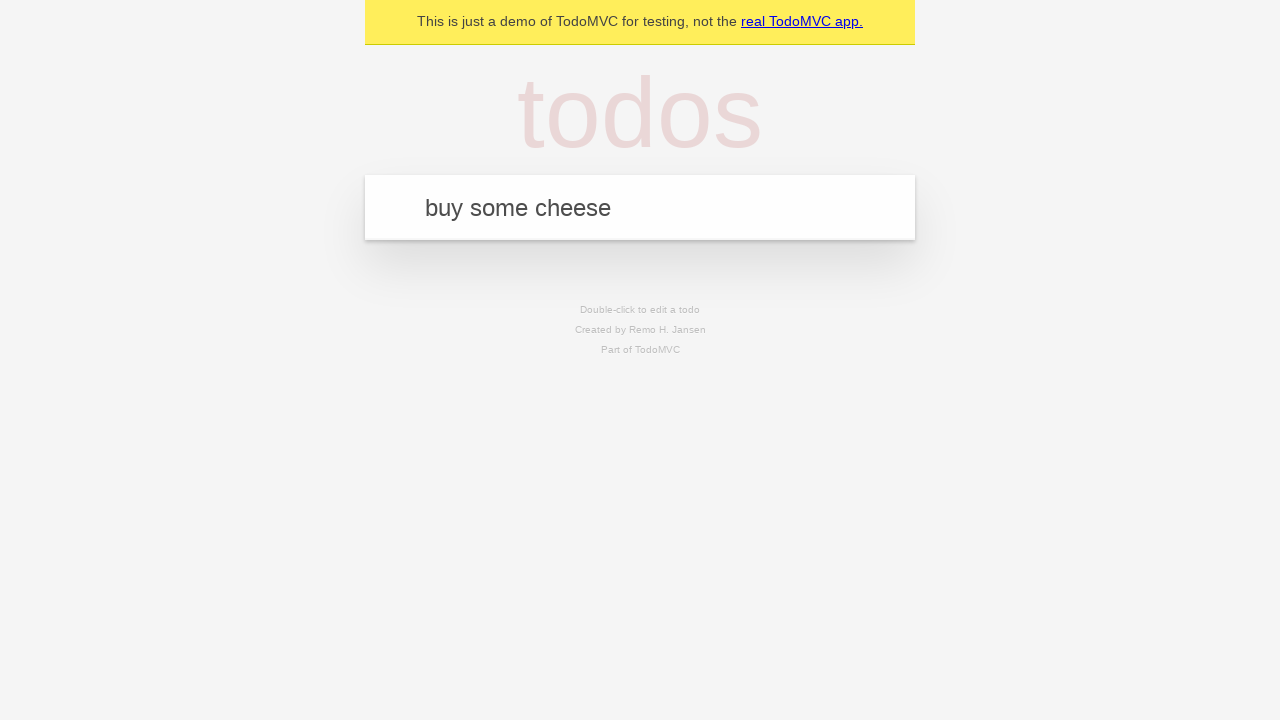

Pressed Enter to add first todo item on internal:attr=[placeholder="What needs to be done?"i]
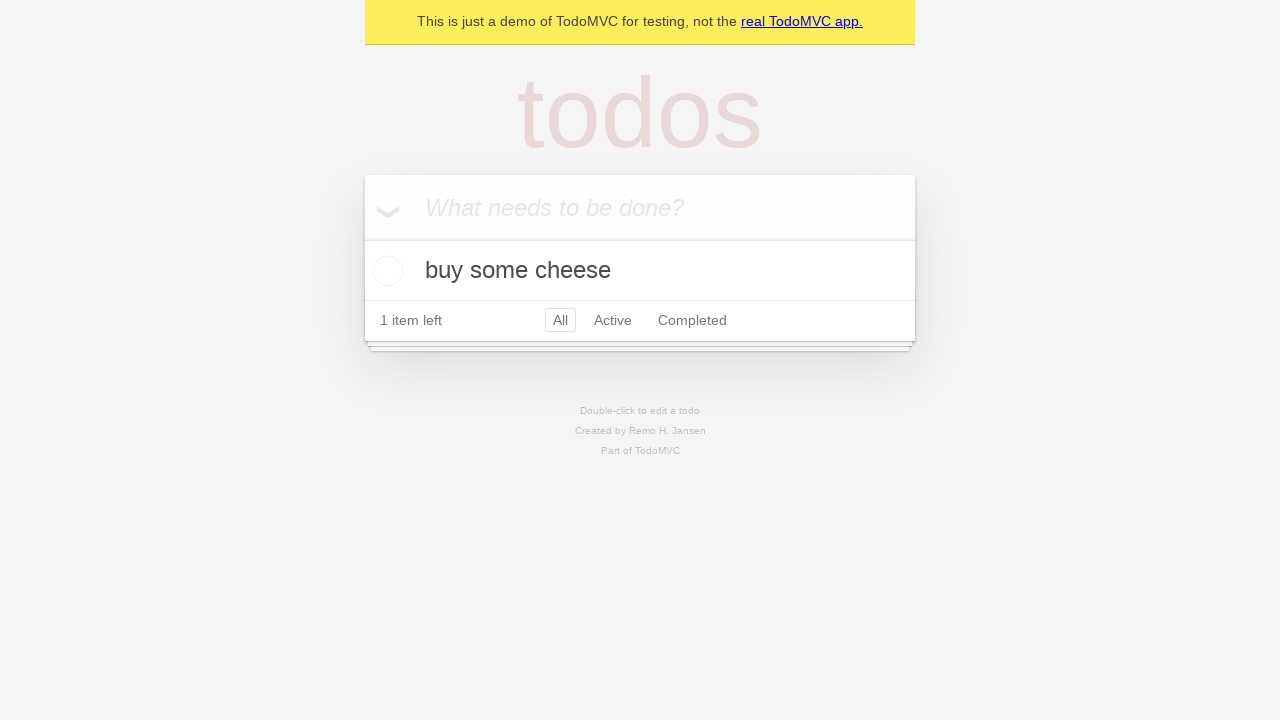

Filled todo input with 'feed the cat' on internal:attr=[placeholder="What needs to be done?"i]
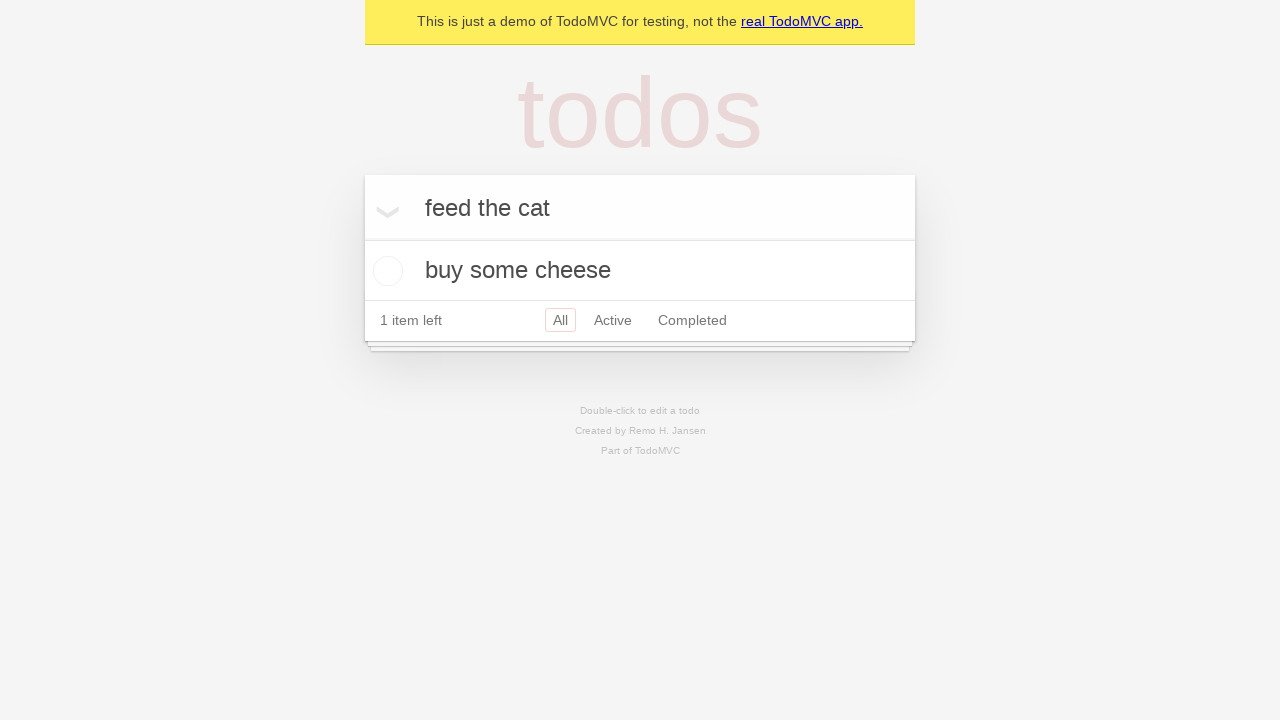

Pressed Enter to add second todo item on internal:attr=[placeholder="What needs to be done?"i]
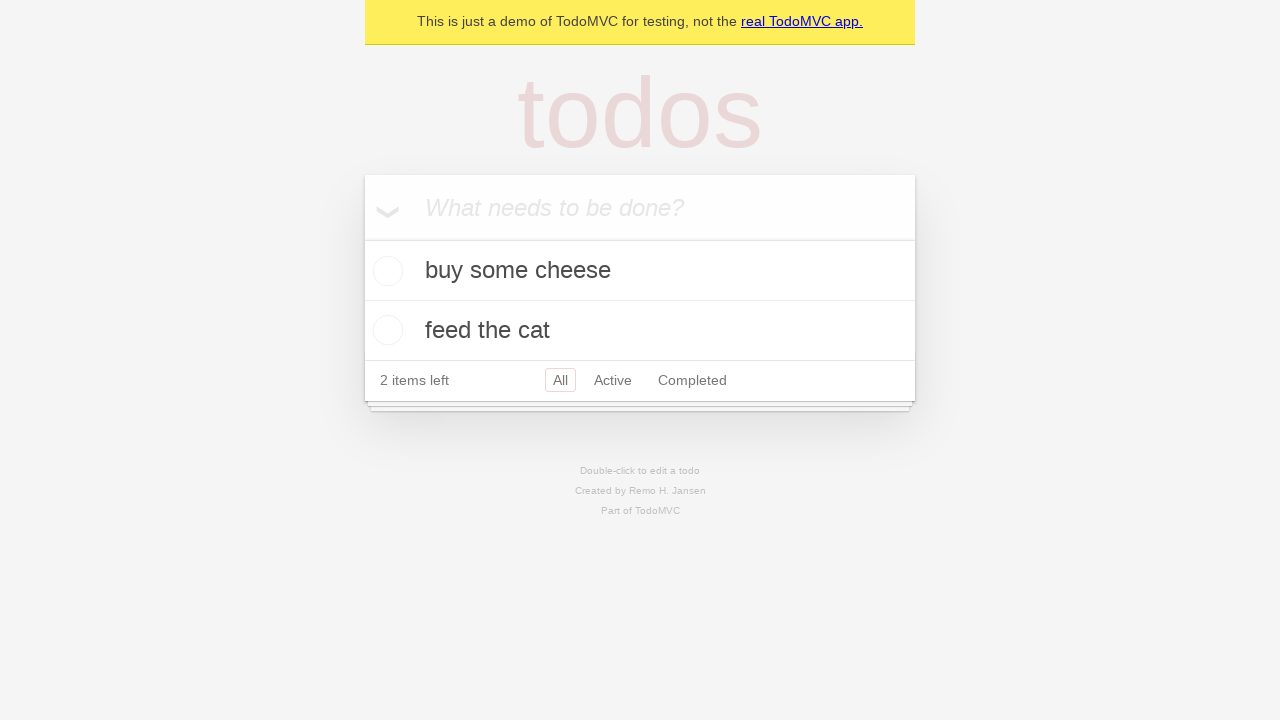

Checked the checkbox for the first todo item 'buy some cheese' at (385, 271) on [data-testid='todo-item'] >> nth=0 >> internal:role=checkbox
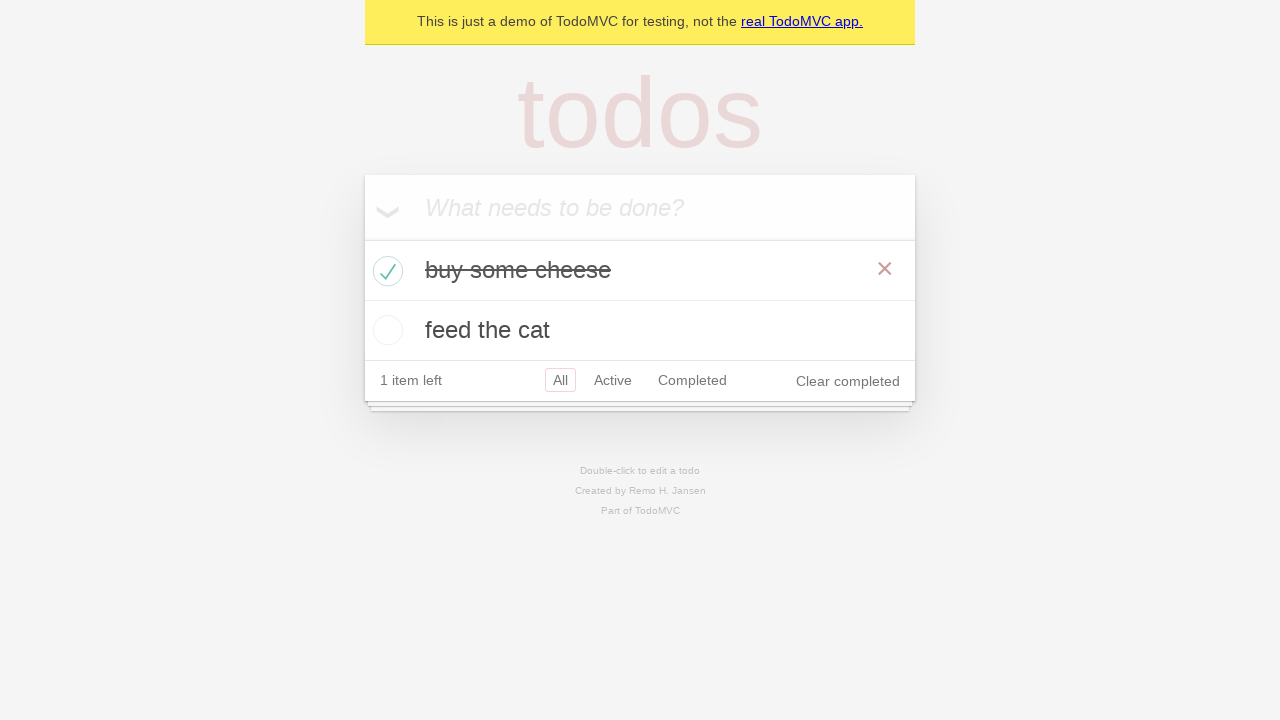

Checked the checkbox for the second todo item 'feed the cat' at (385, 330) on [data-testid='todo-item'] >> nth=1 >> internal:role=checkbox
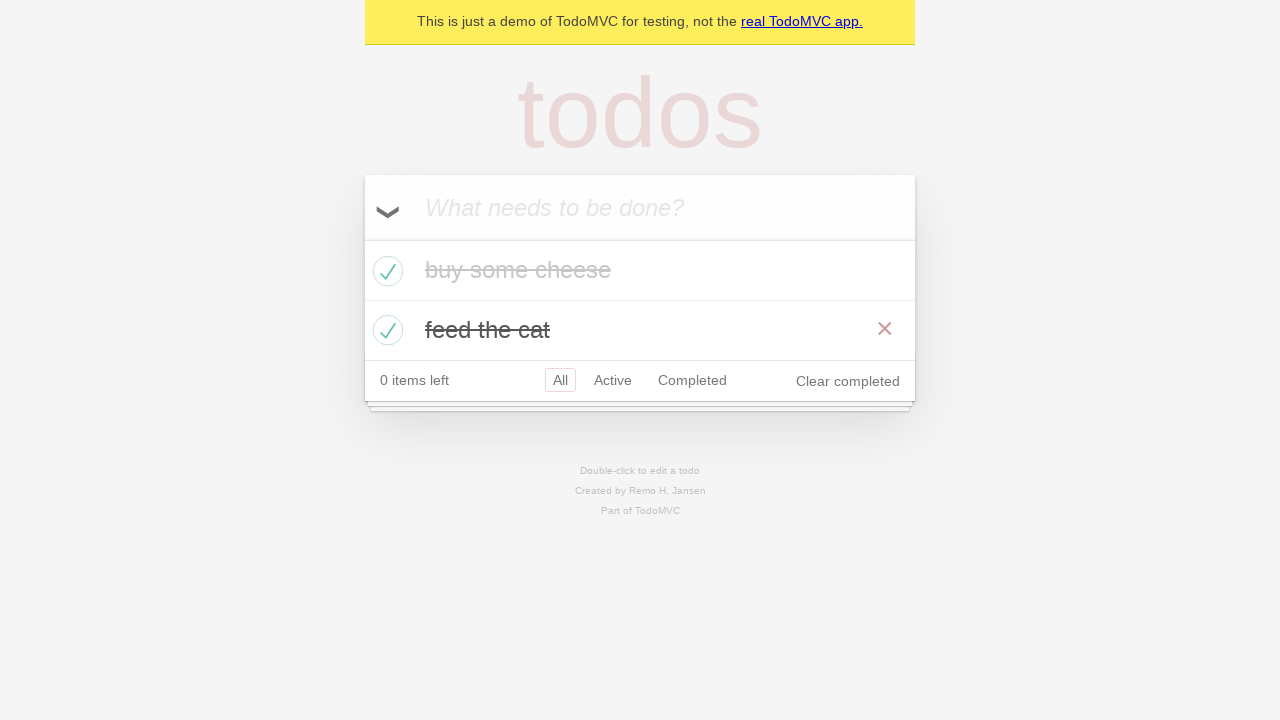

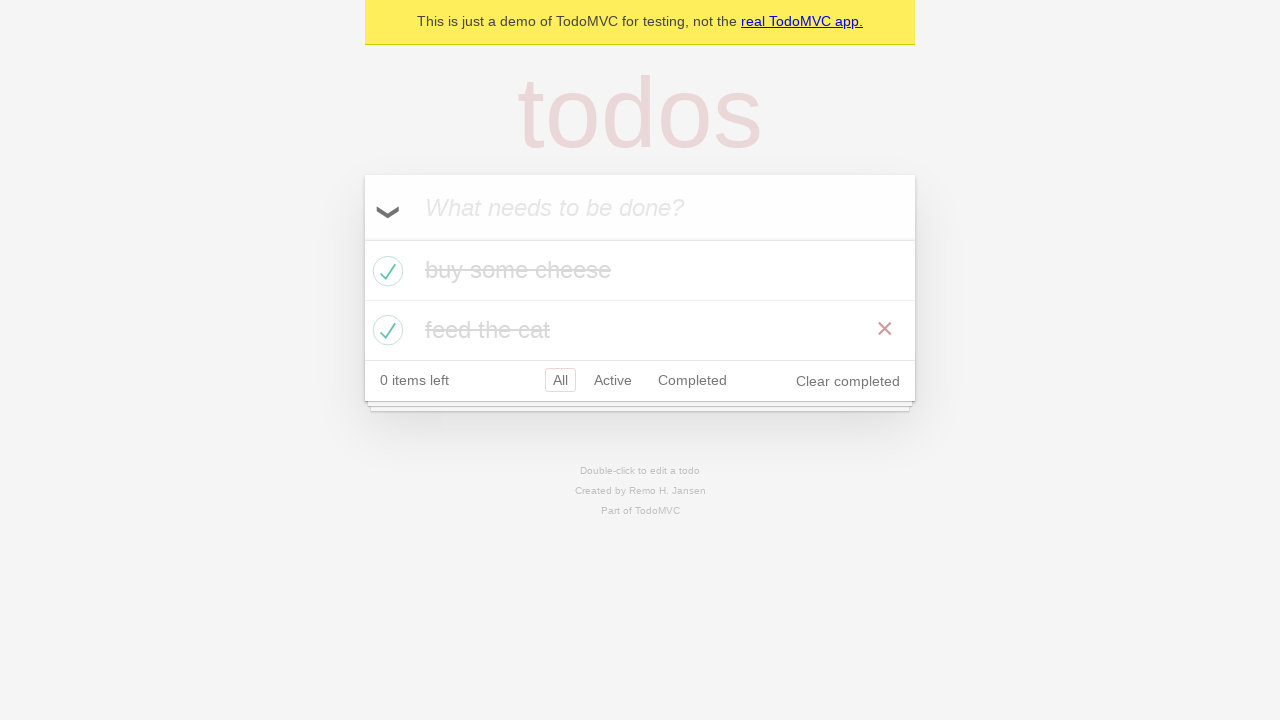